Tests checkbox functionality by clicking to select and deselect a checkbox, verifying its state changes

Starting URL: https://rahulshettyacademy.com/AutomationPractice/

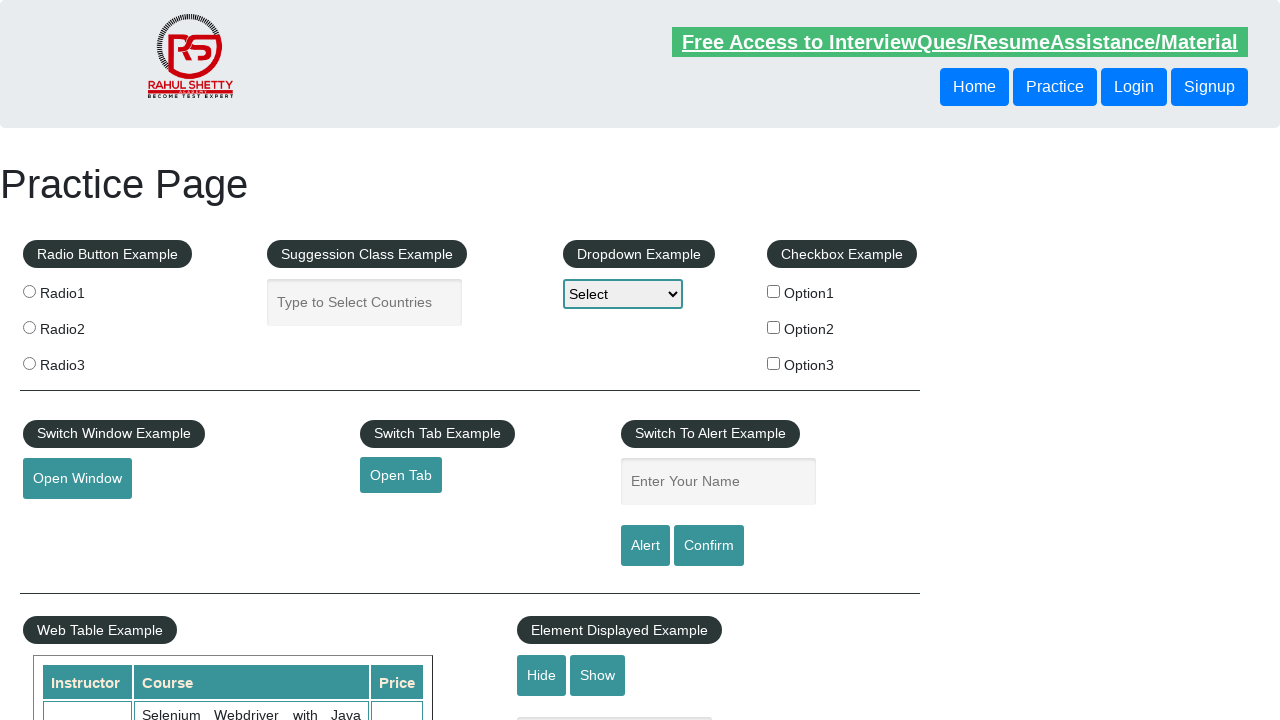

Clicked first checkbox to select it at (774, 291) on xpath=//input[contains(@id,'checkBoxOption1')]
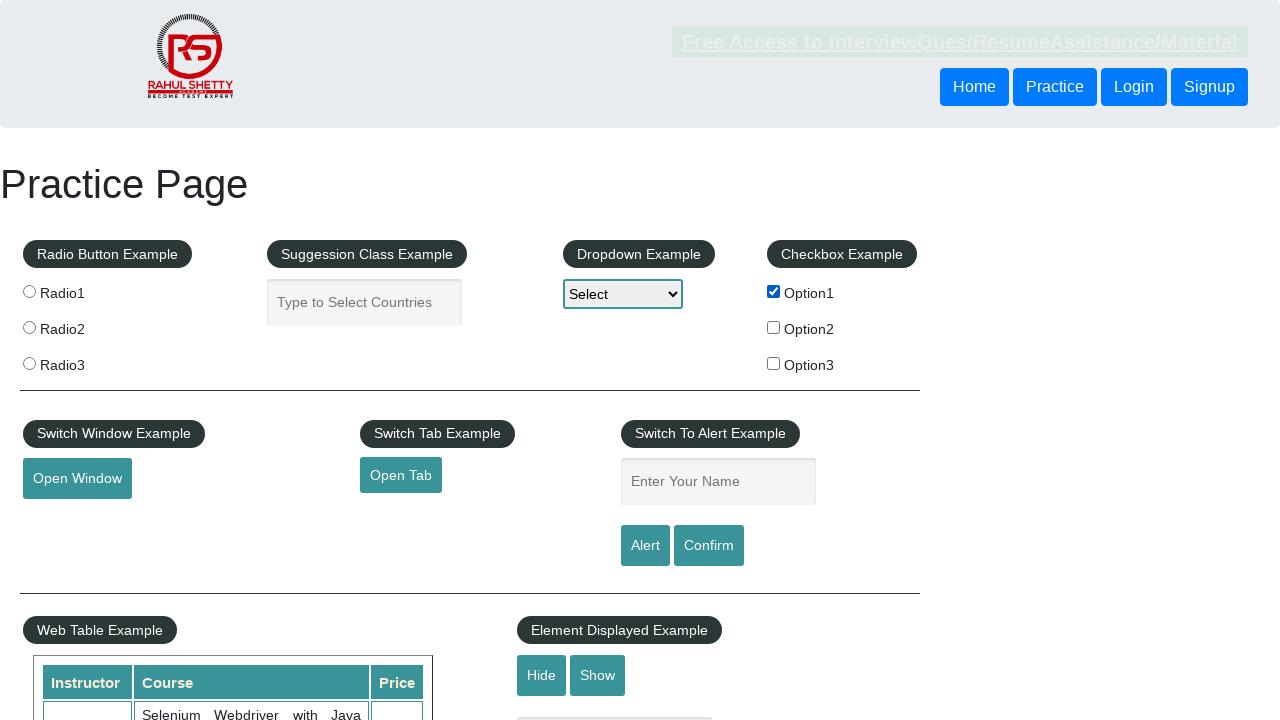

Verified first checkbox is selected
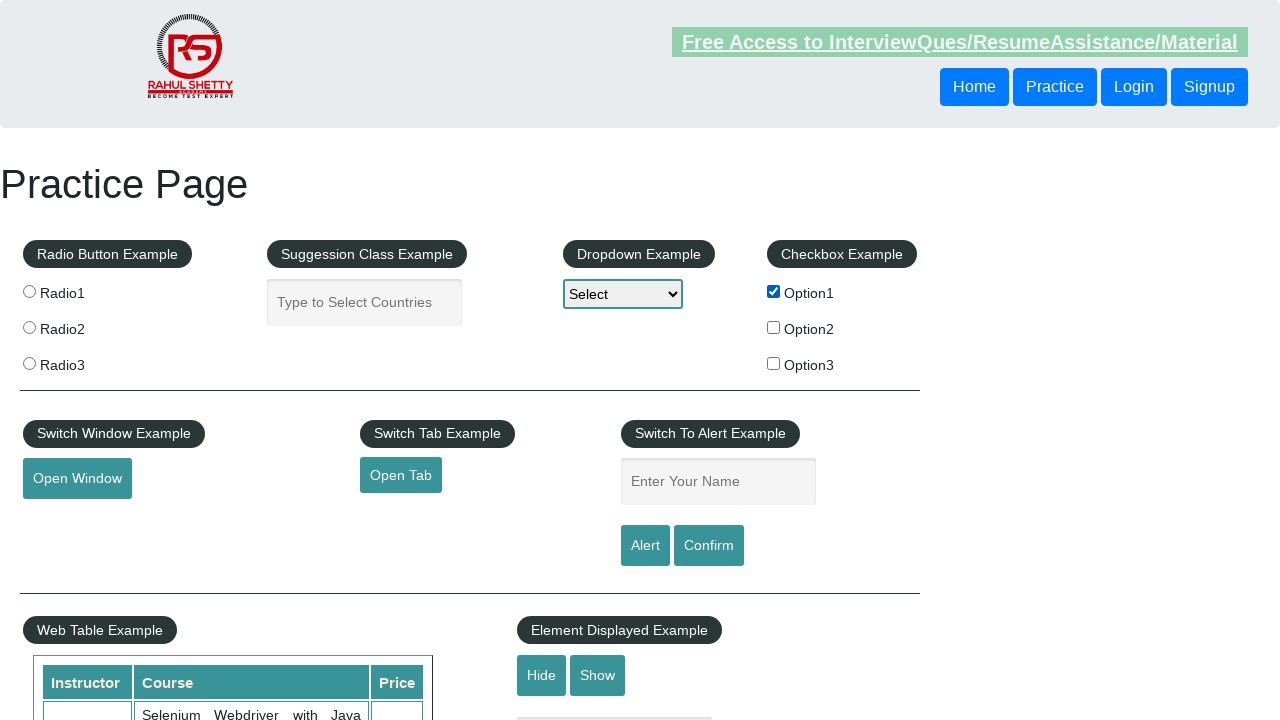

Clicked first checkbox to deselect it at (774, 291) on xpath=//input[contains(@id,'checkBoxOption1')]
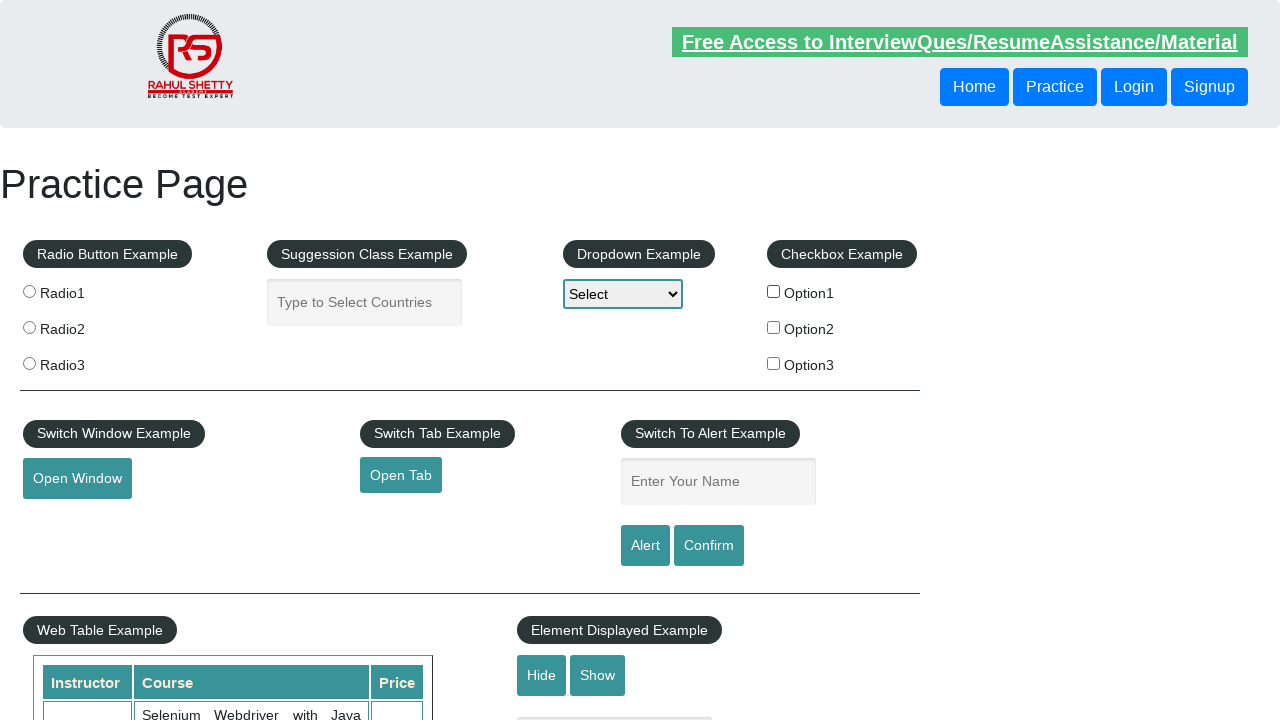

Verified first checkbox is deselected
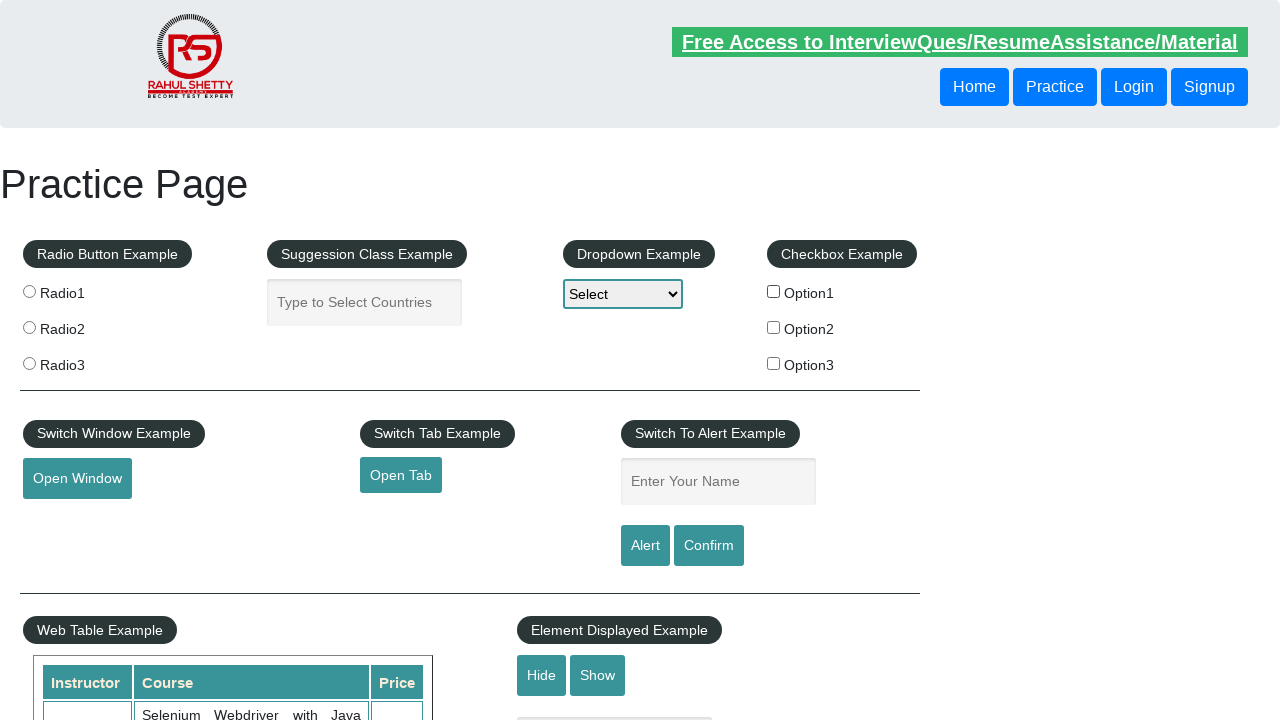

Counted total checkboxes on page: 3
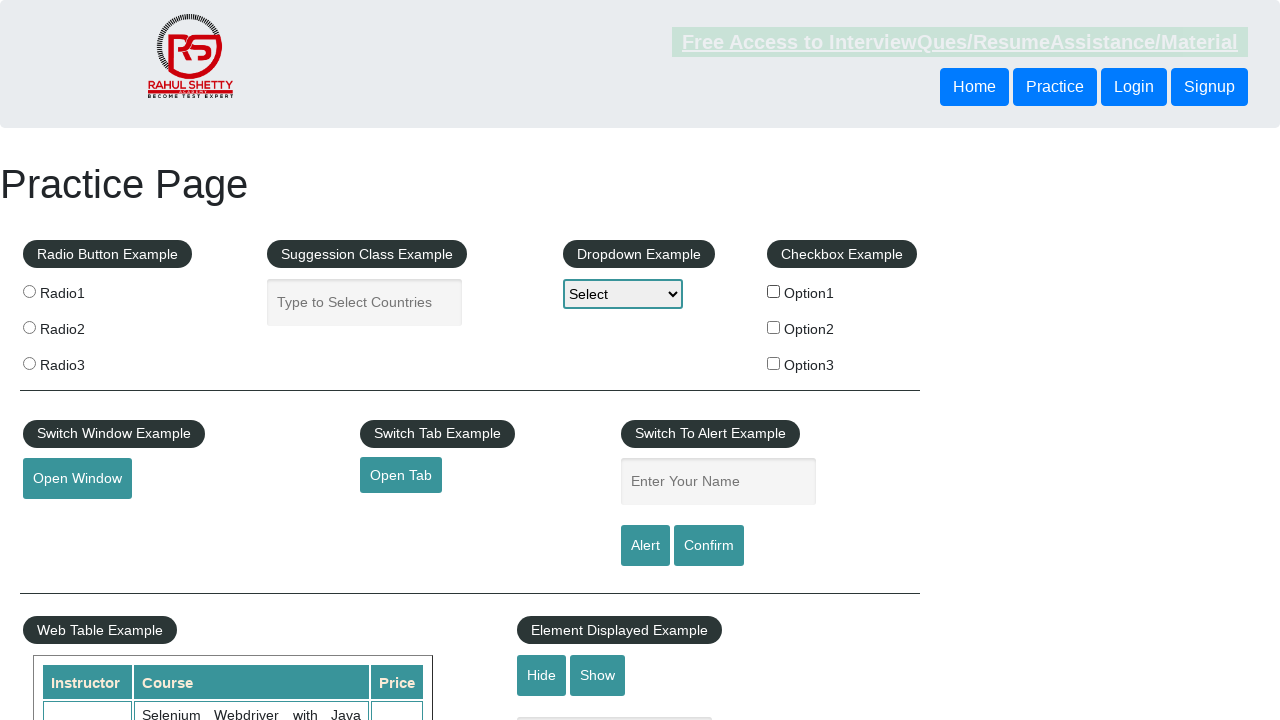

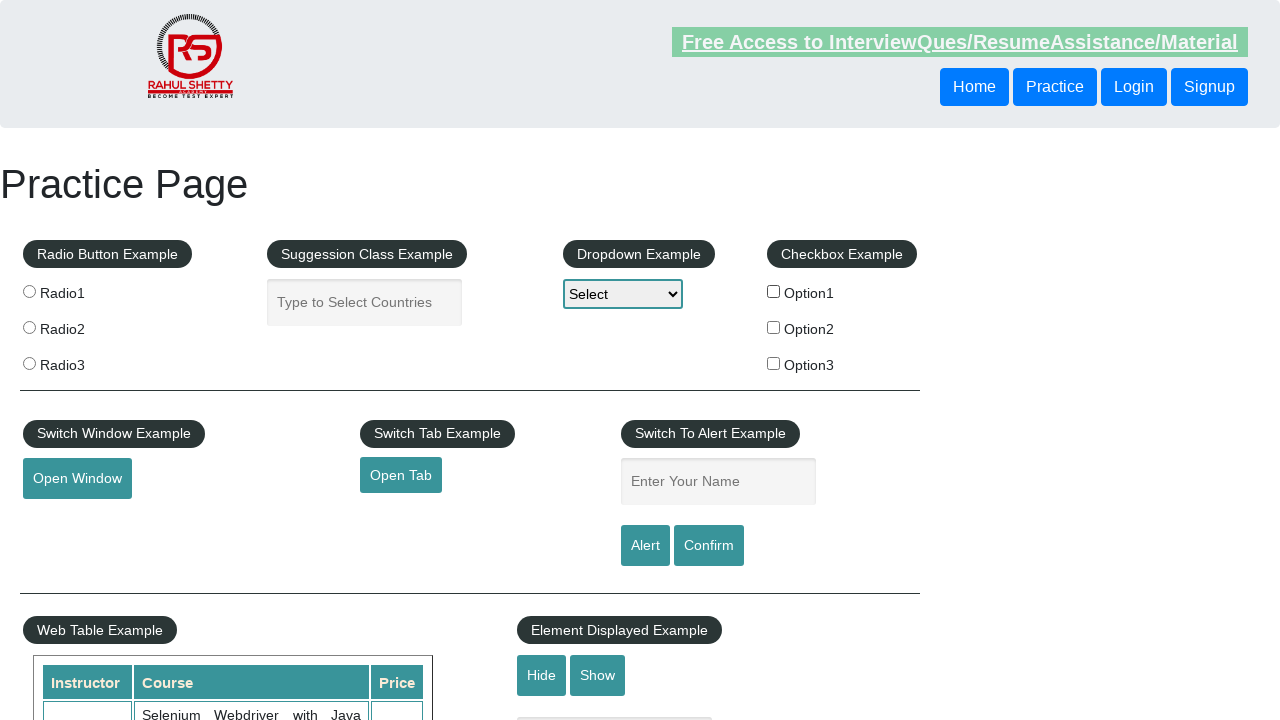